Calculates the sum of two numbers displayed on the page and selects the corresponding value from a dropdown menu before submitting the form

Starting URL: https://suninjuly.github.io/selects1.html

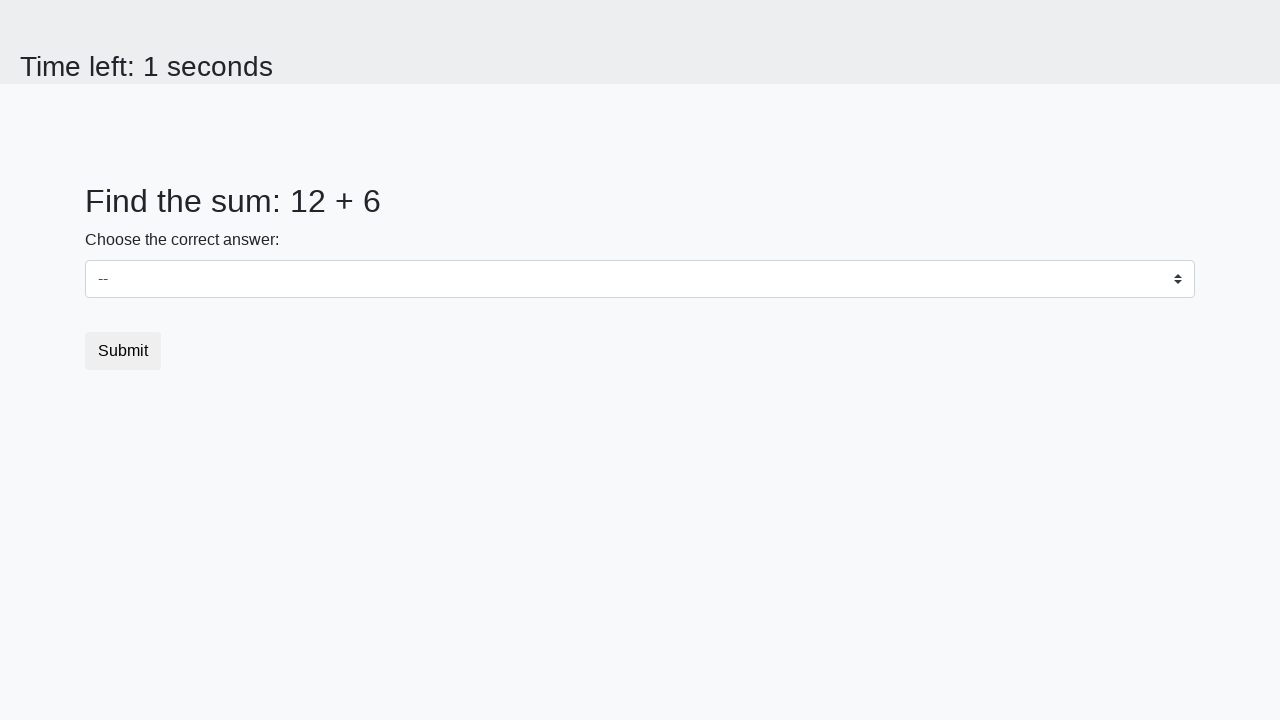

Retrieved first number from #num1 element
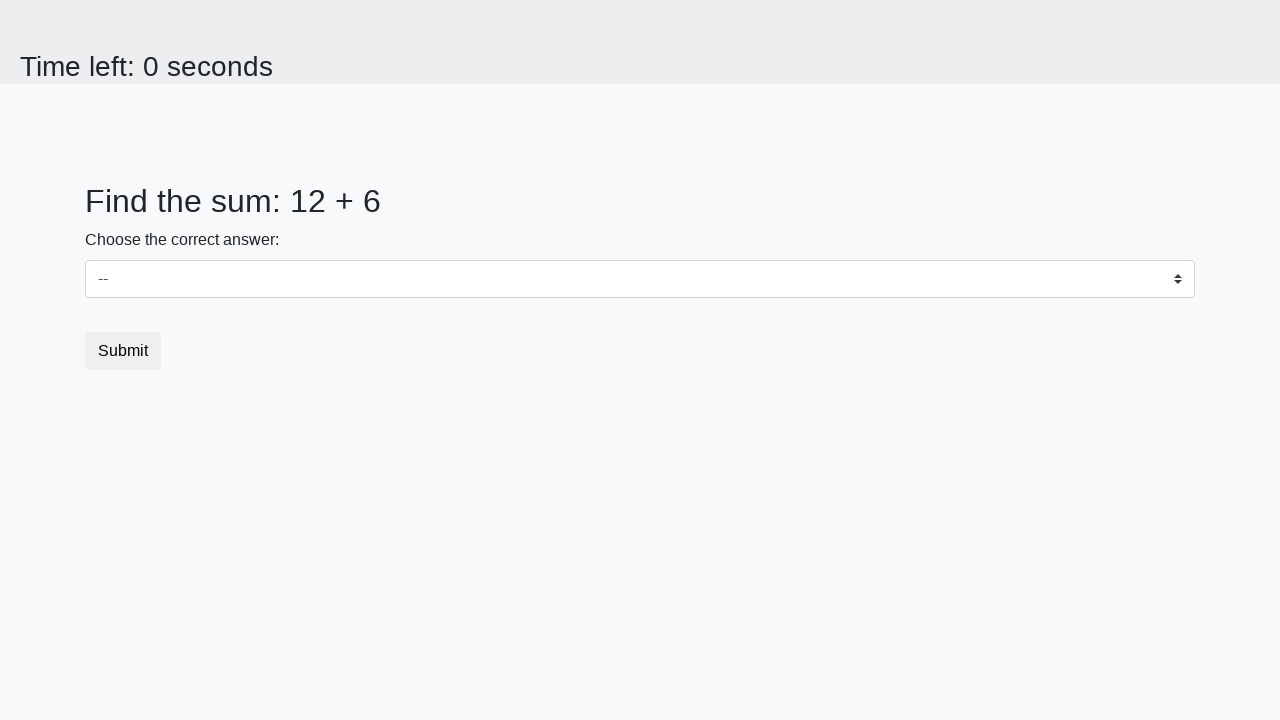

Retrieved second number from #num2 element
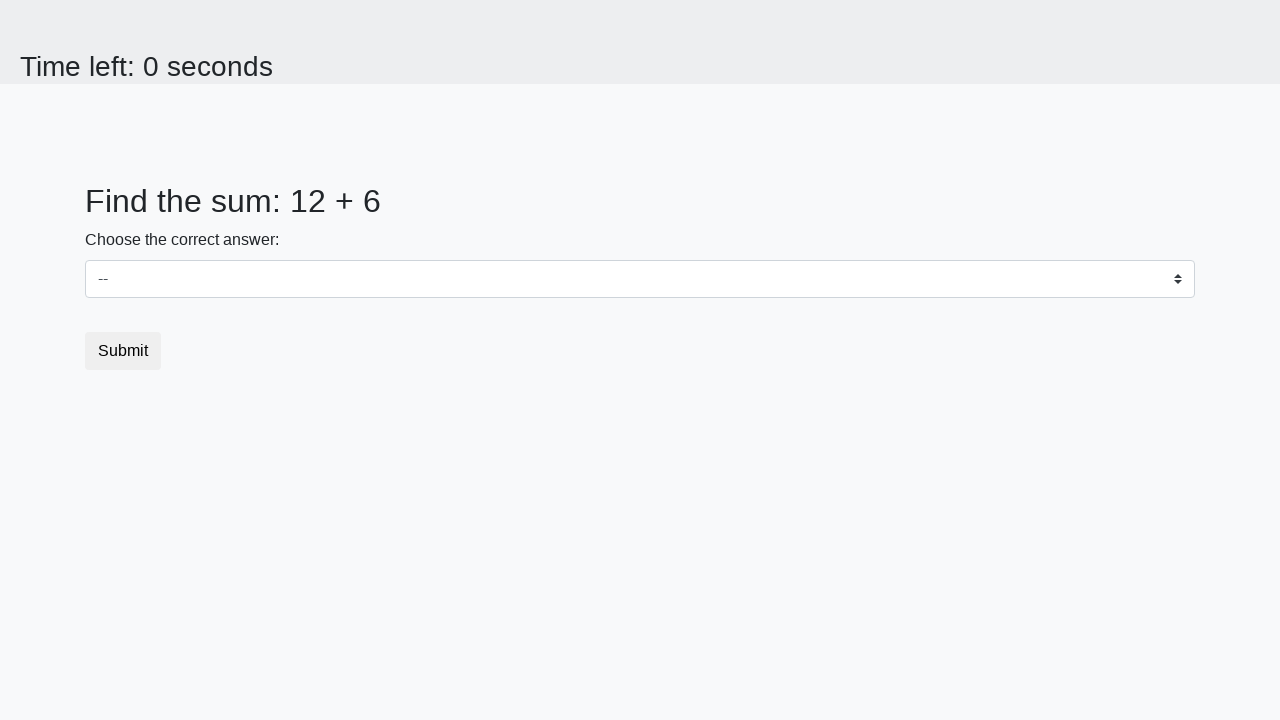

Calculated sum of 12 + 6 = 18
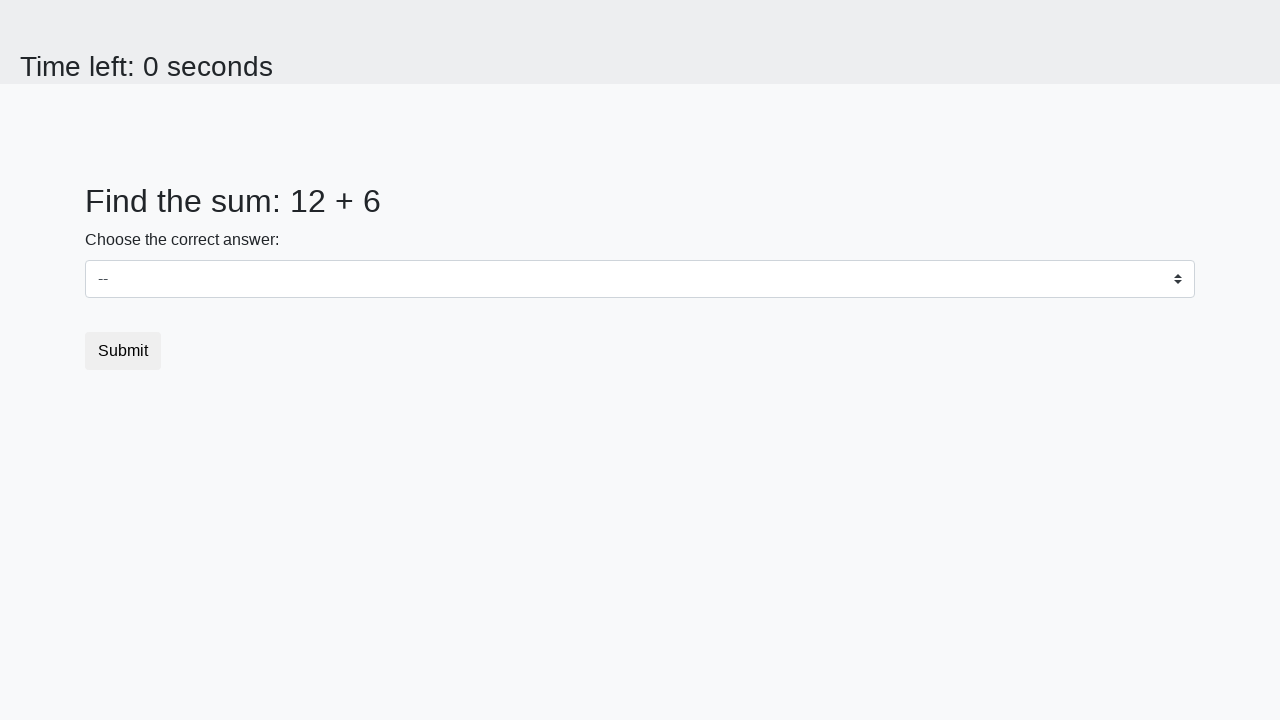

Selected value 18 from dropdown menu on select
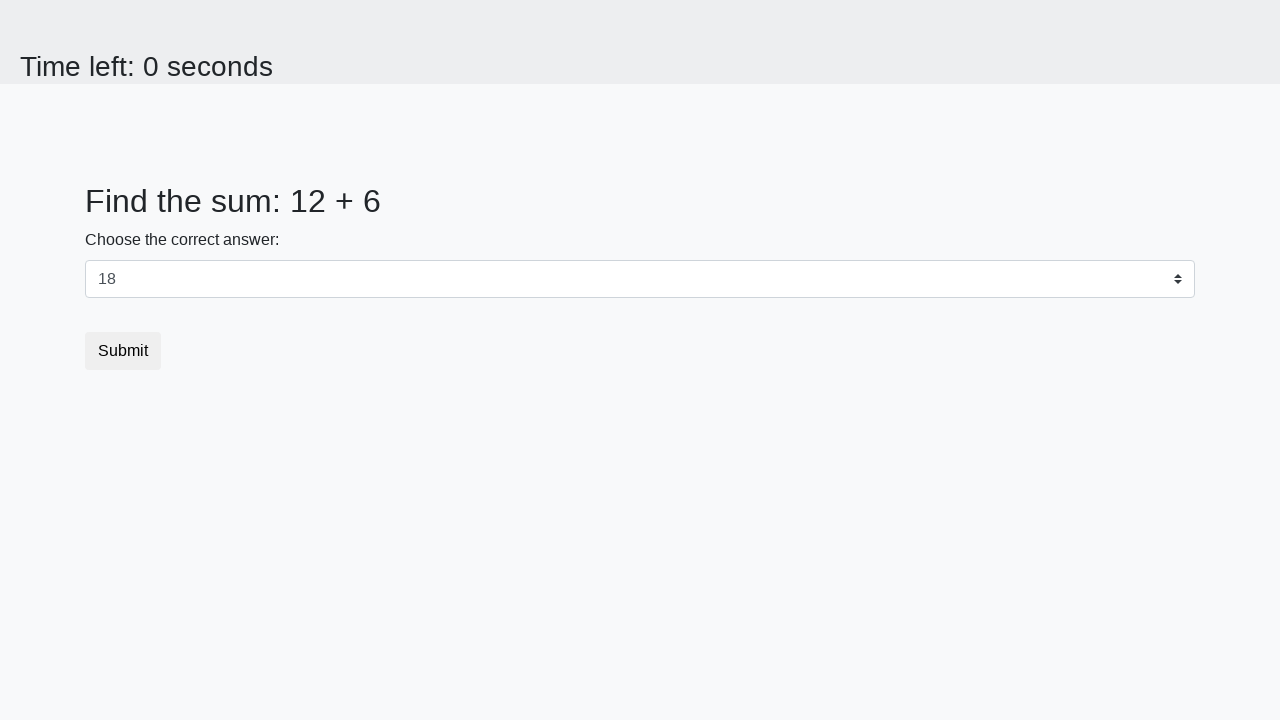

Clicked the submit button at (123, 351) on .btn.btn-default
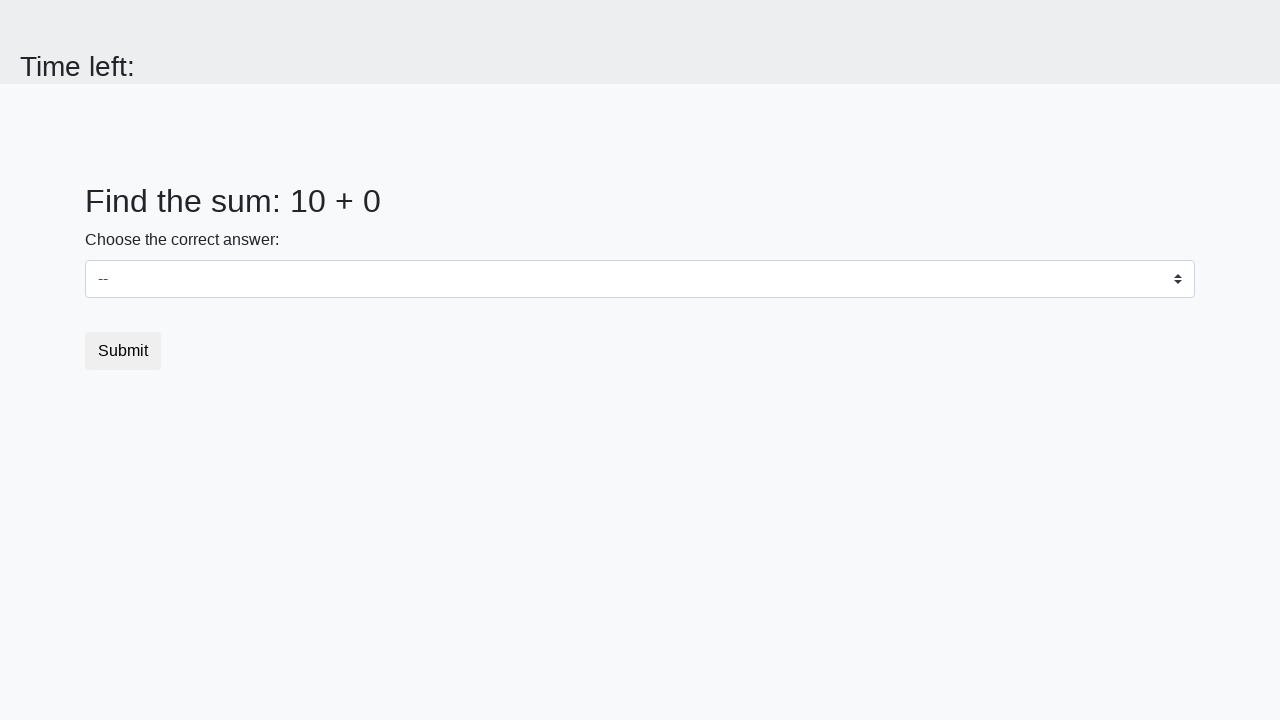

Waited 3 seconds for result to load
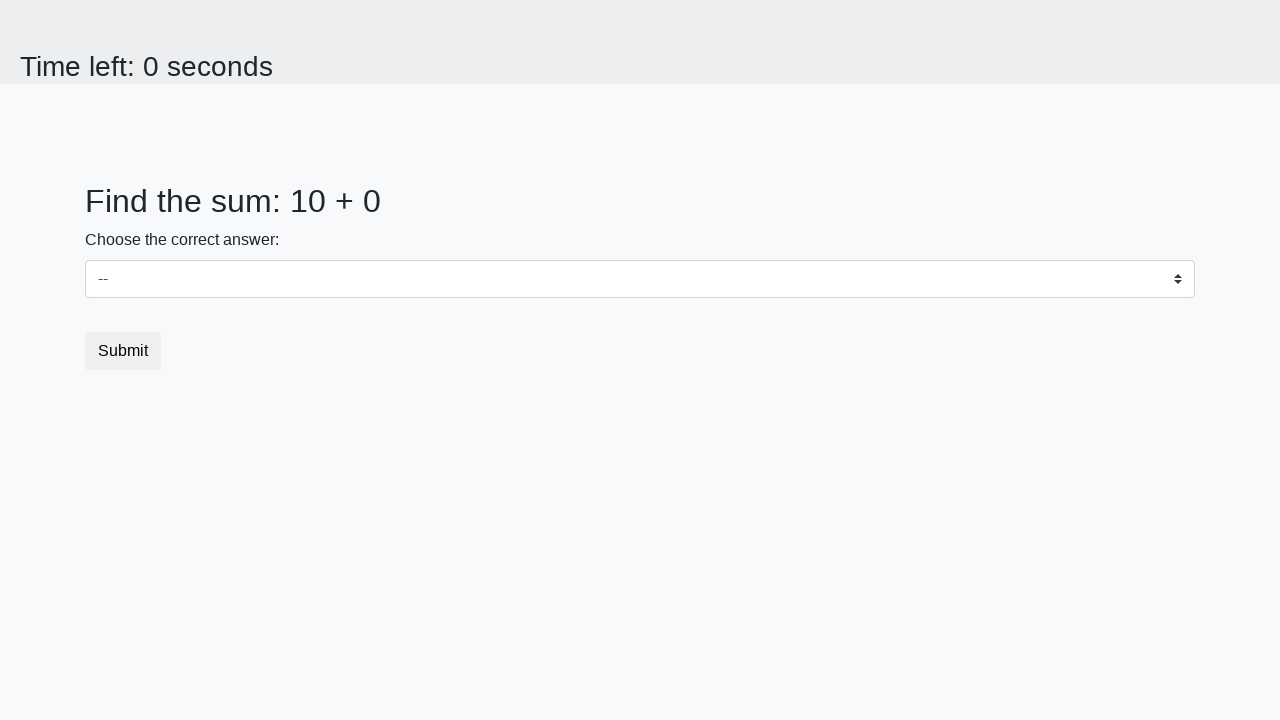

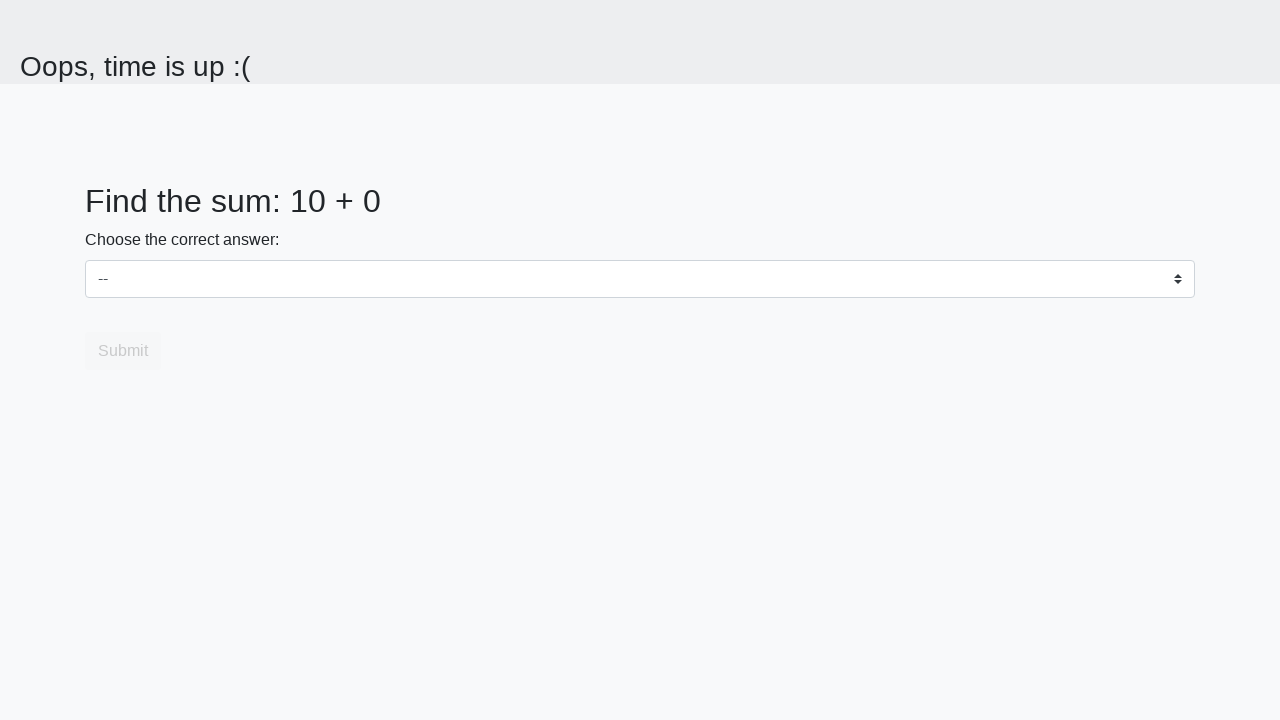